Tests navigating through multiple pages of book listings on Douban by generating paginated URLs

Starting URL: https://book.douban.com/tag/小说

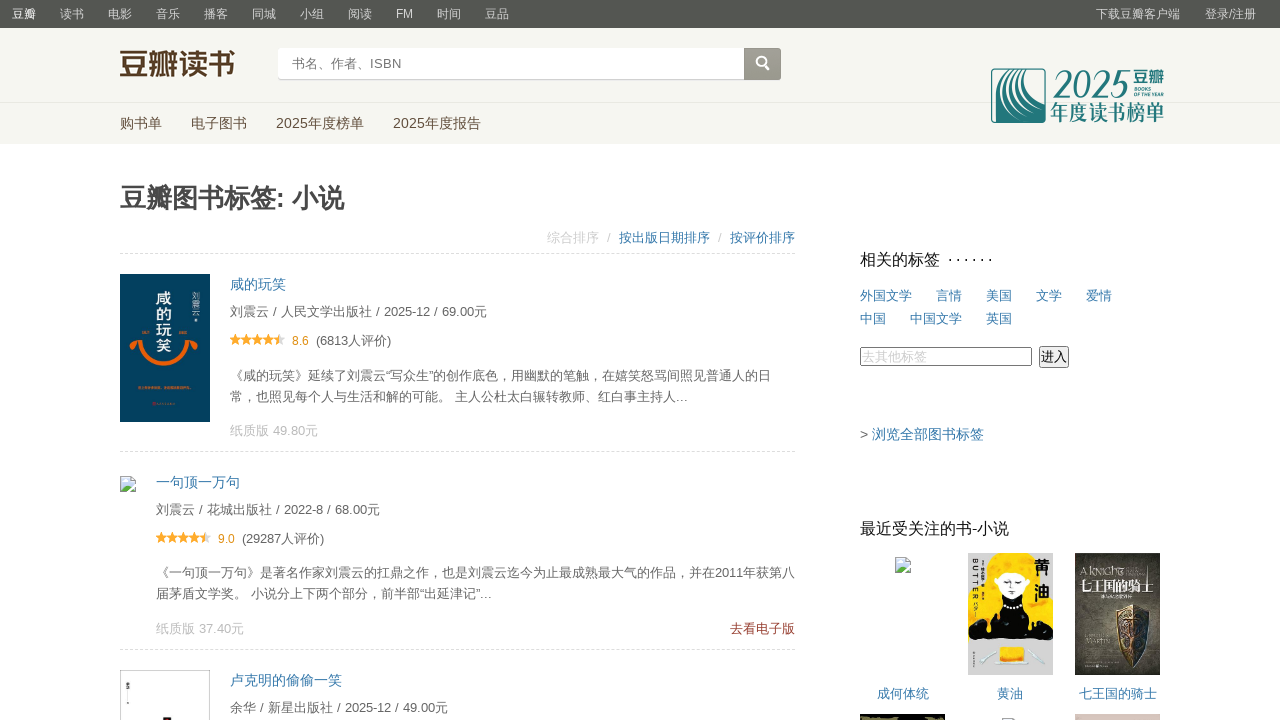

Navigated to page 2 of book listings with offset 20
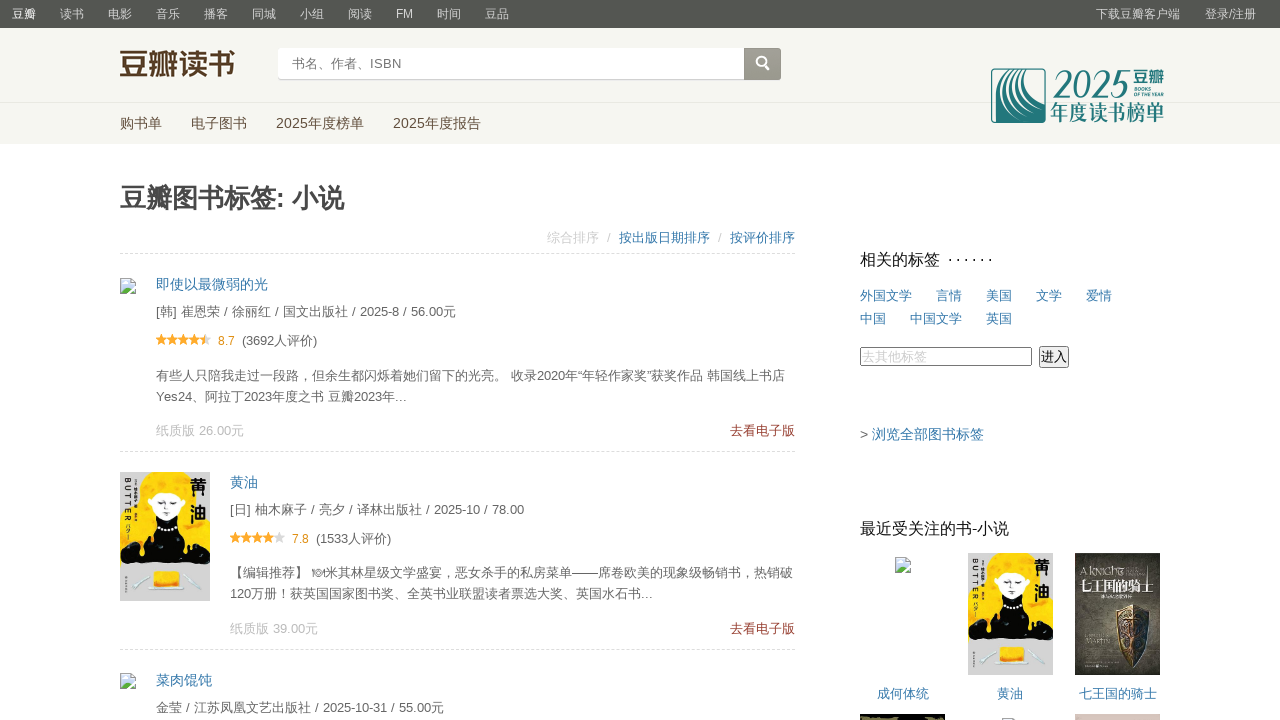

Book items loaded on page 2
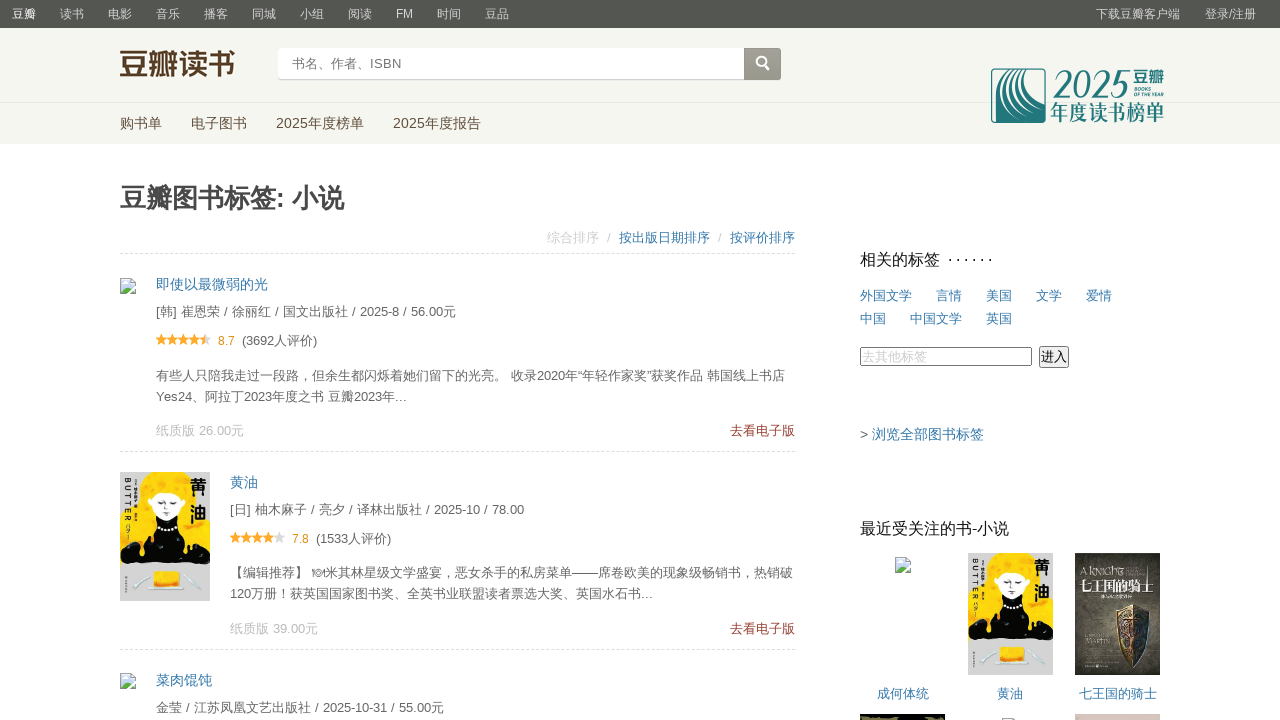

Navigated to page 3 of book listings with offset 40
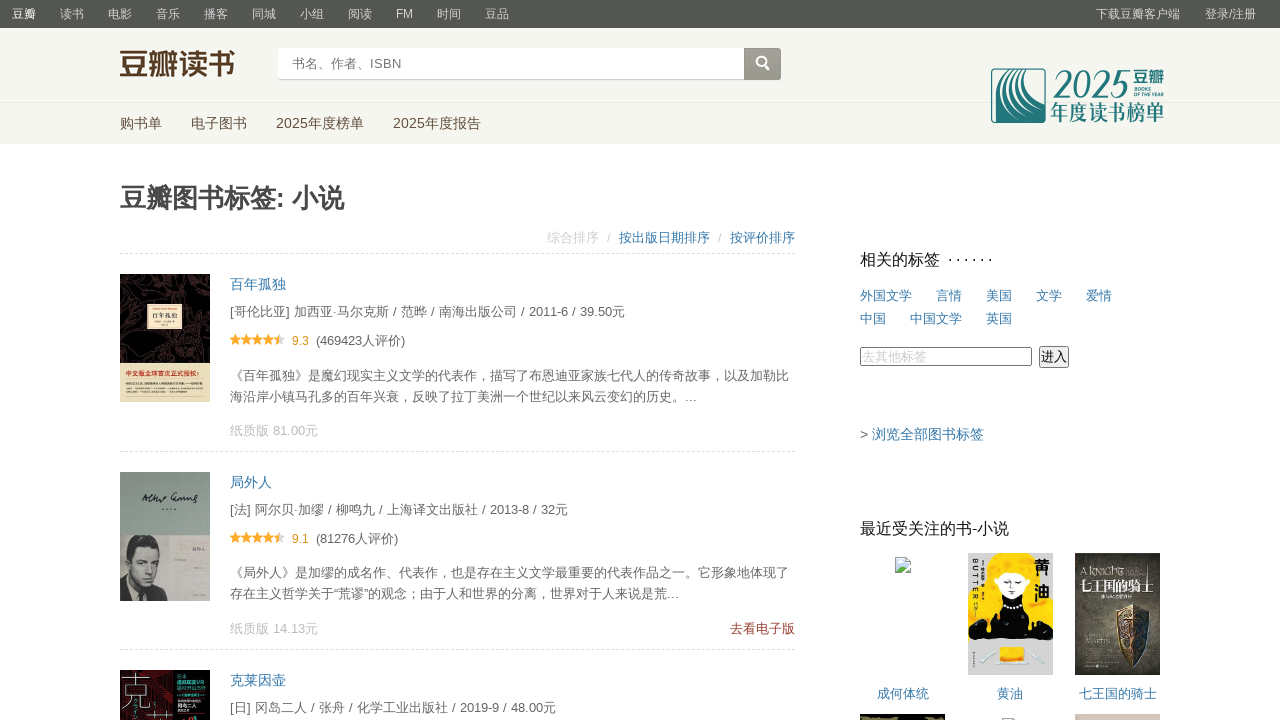

Book items loaded on page 3
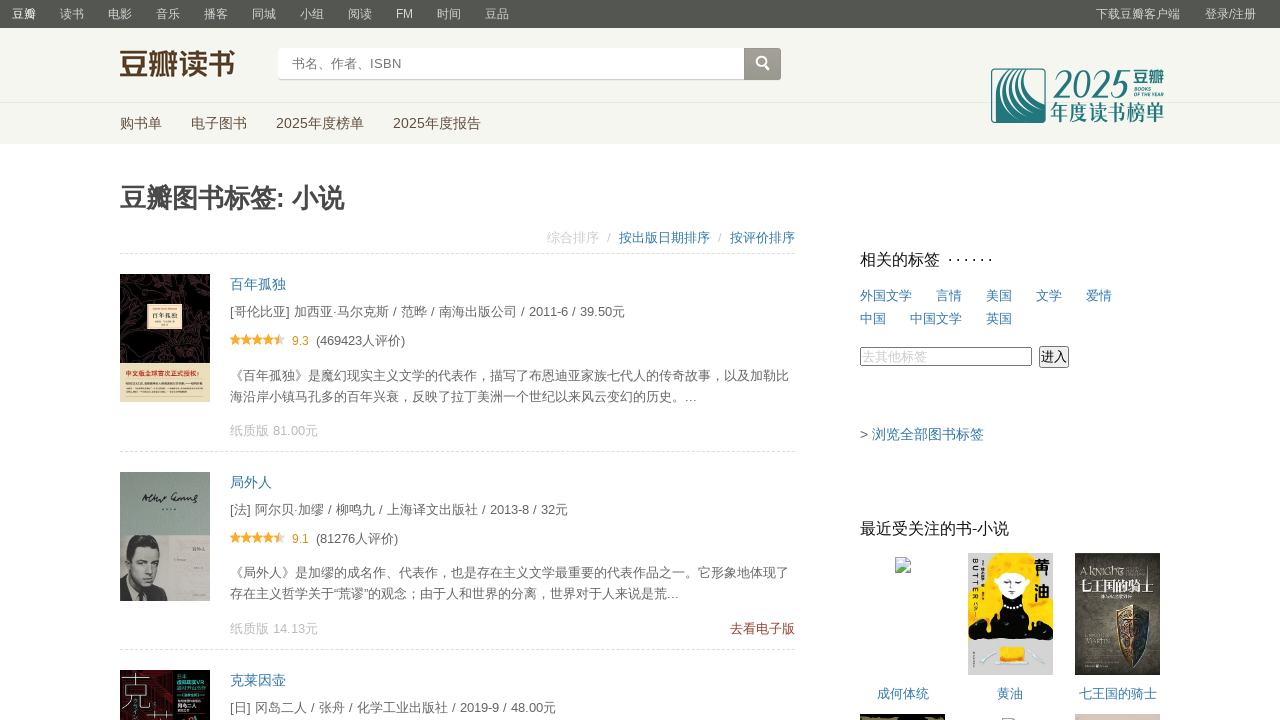

Navigated to page 4 of book listings with offset 60
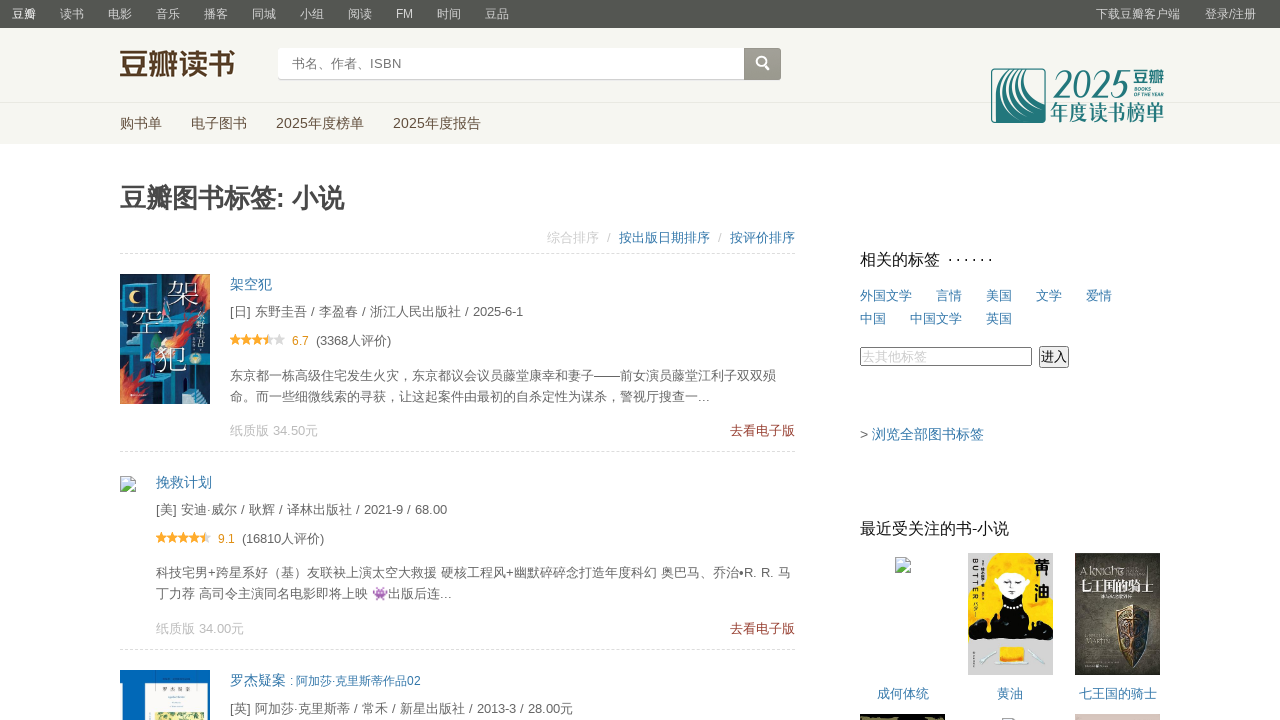

Book items loaded on page 4
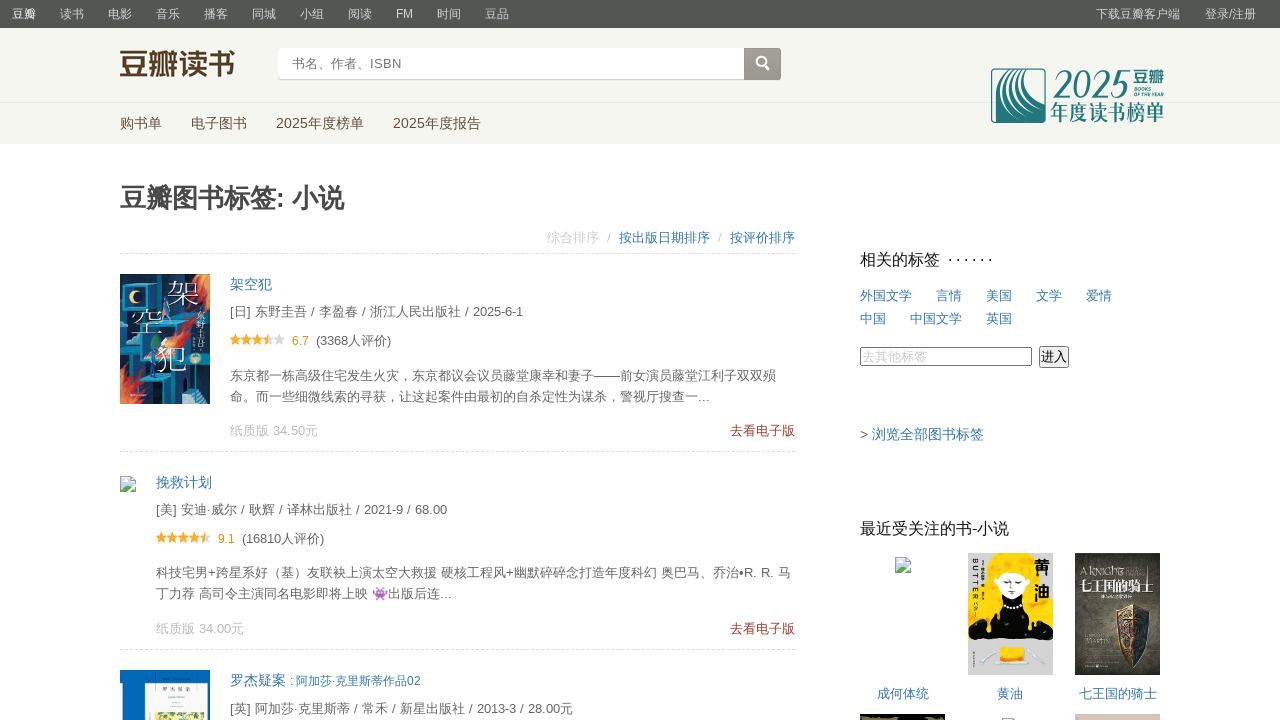

Navigated to page 5 of book listings with offset 80
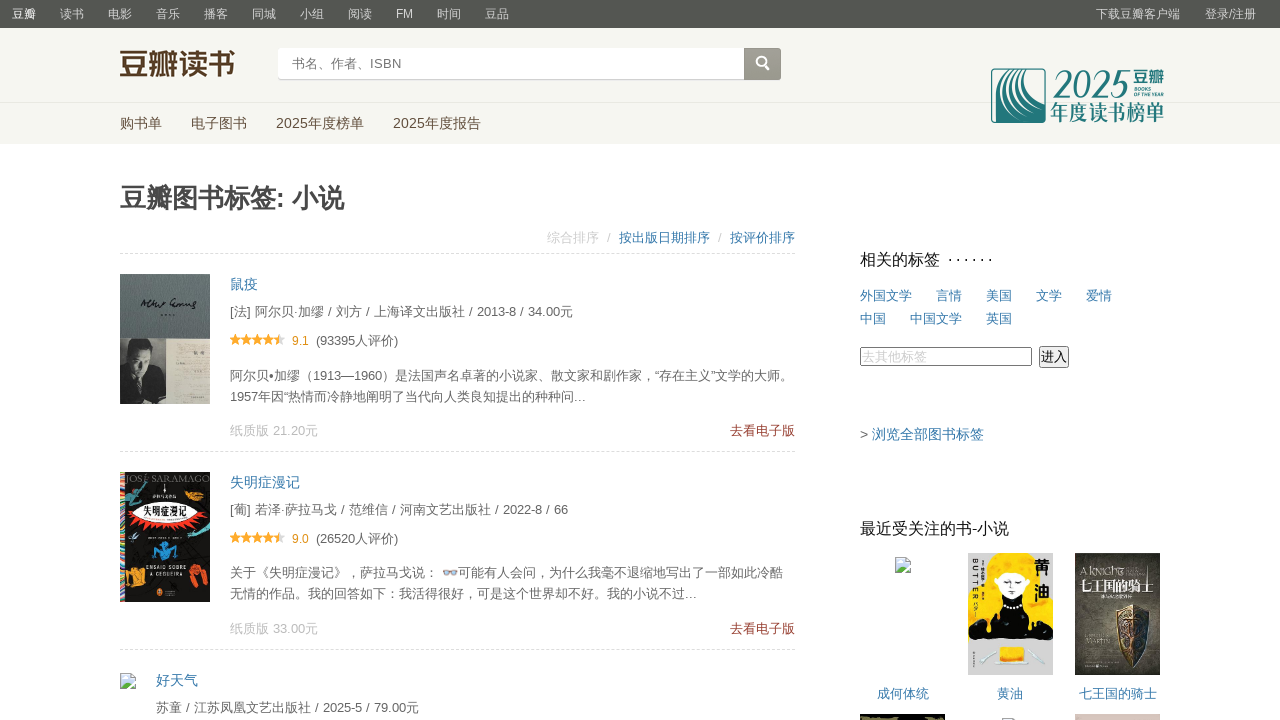

Book items loaded on page 5
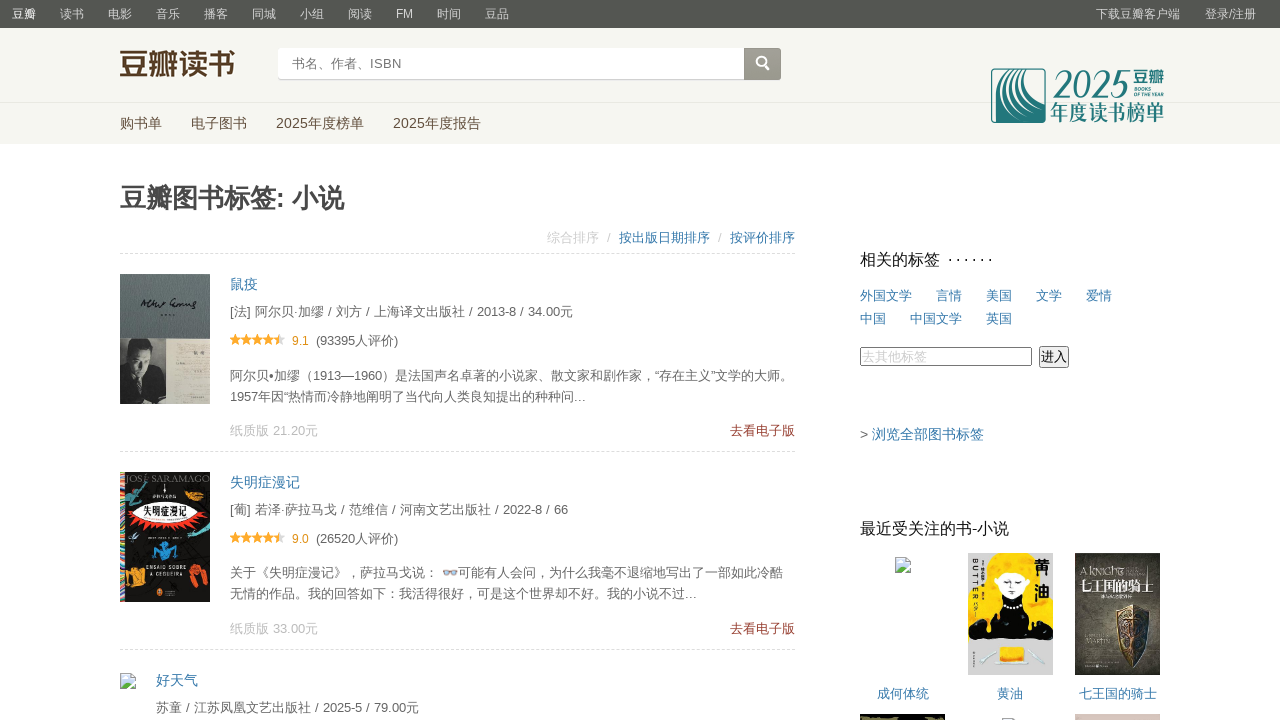

Navigated to page 6 of book listings with offset 100
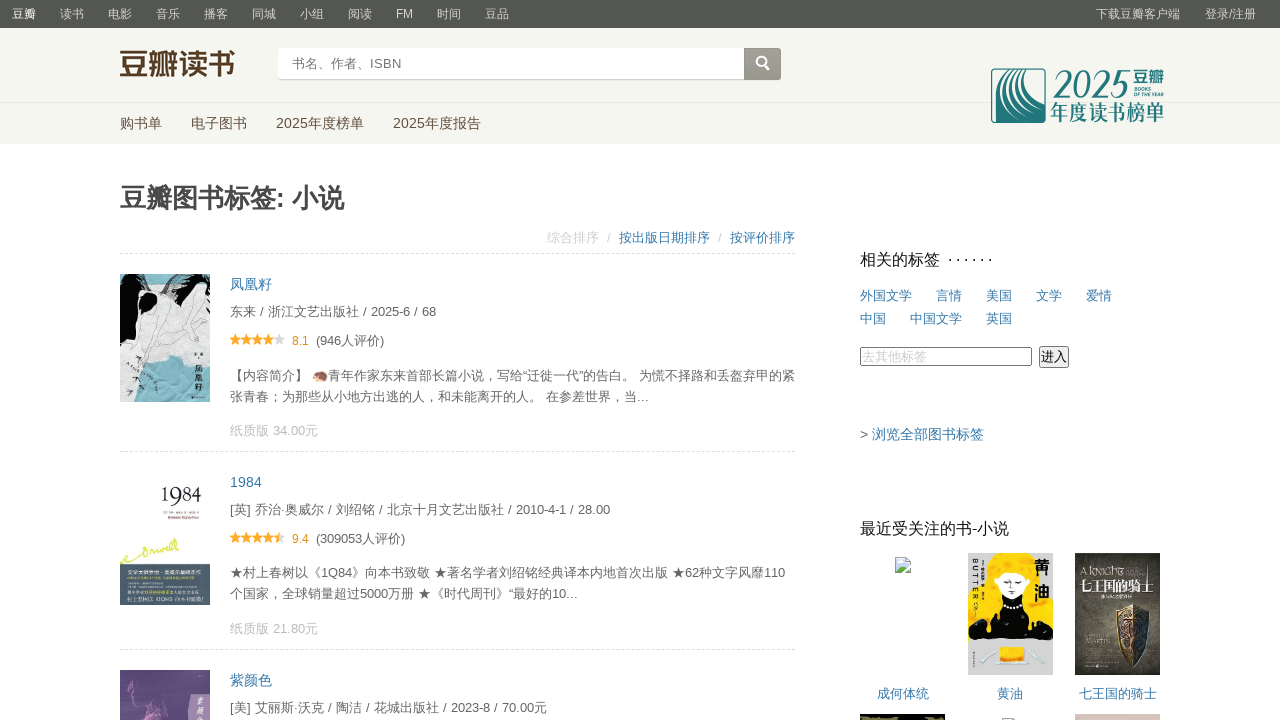

Book items loaded on page 6
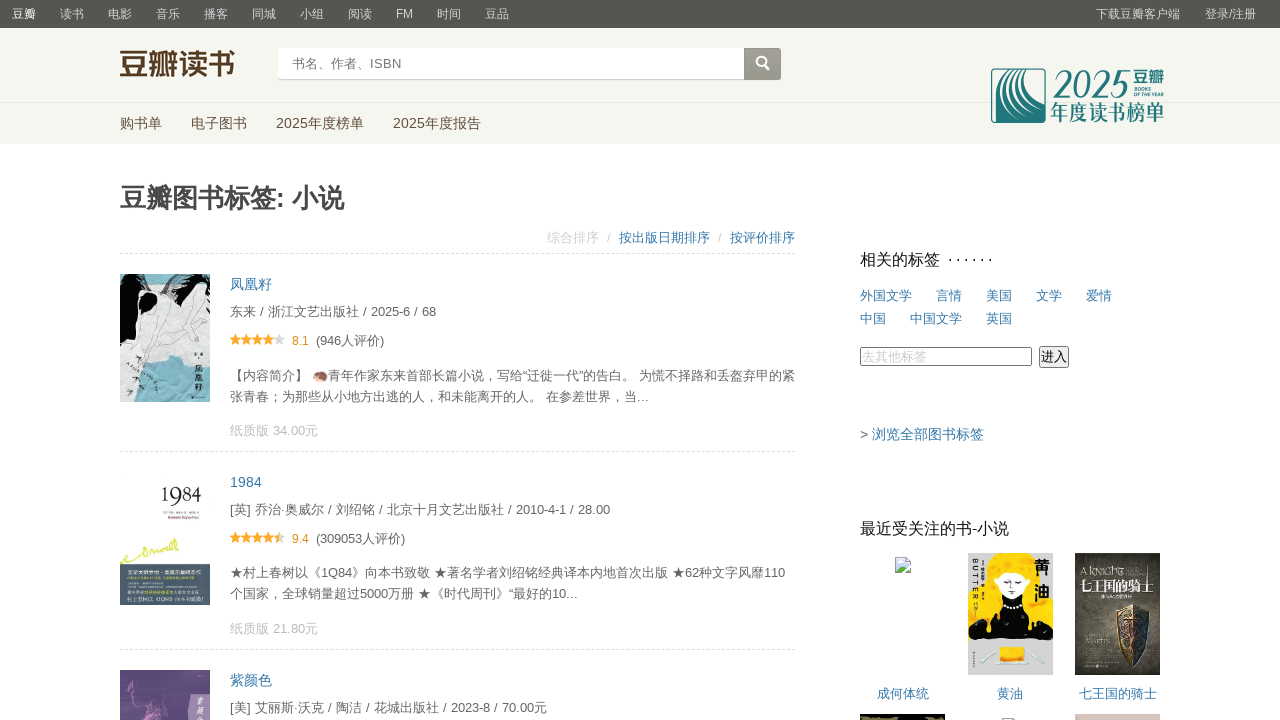

Navigated to page 7 of book listings with offset 120
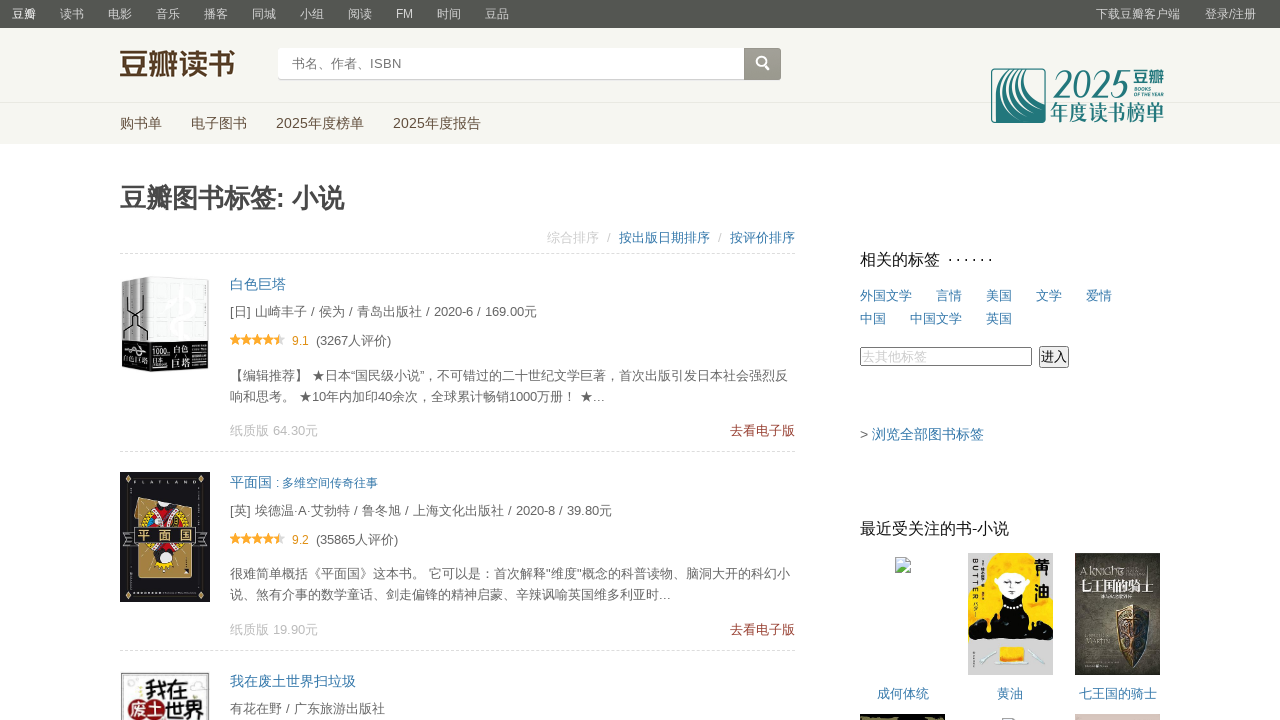

Book items loaded on page 7
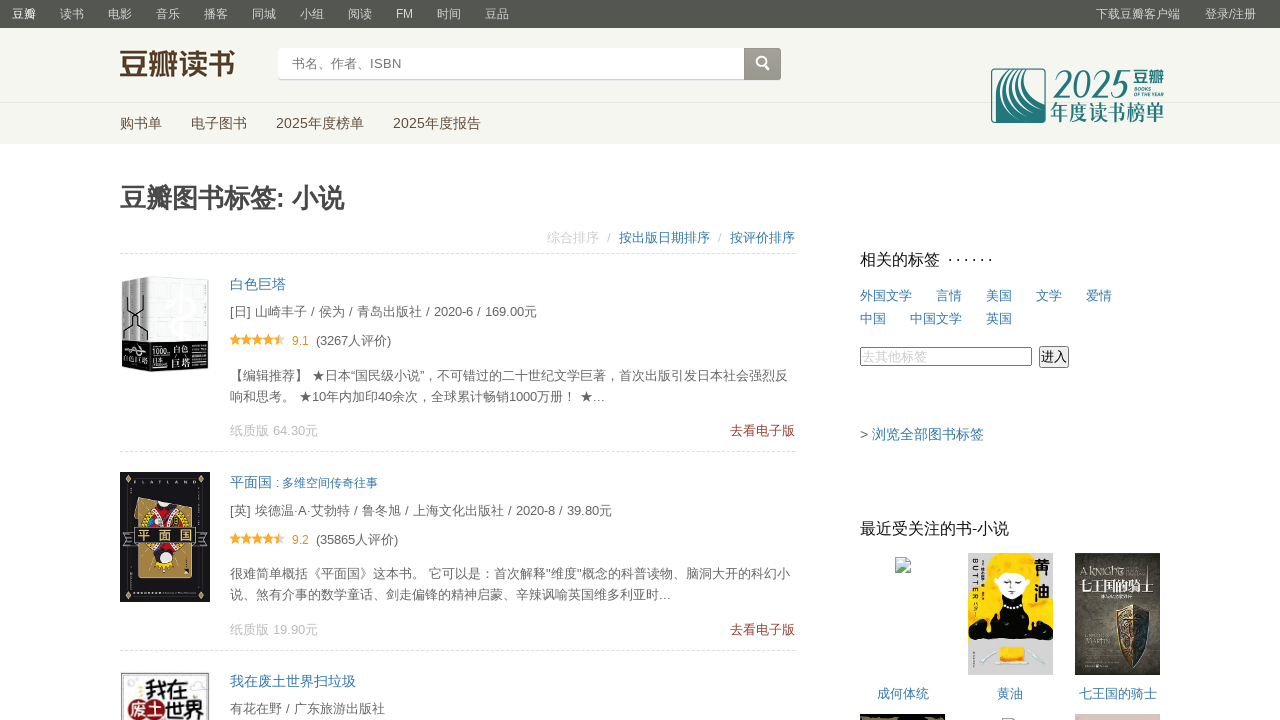

Navigated to page 8 of book listings with offset 140
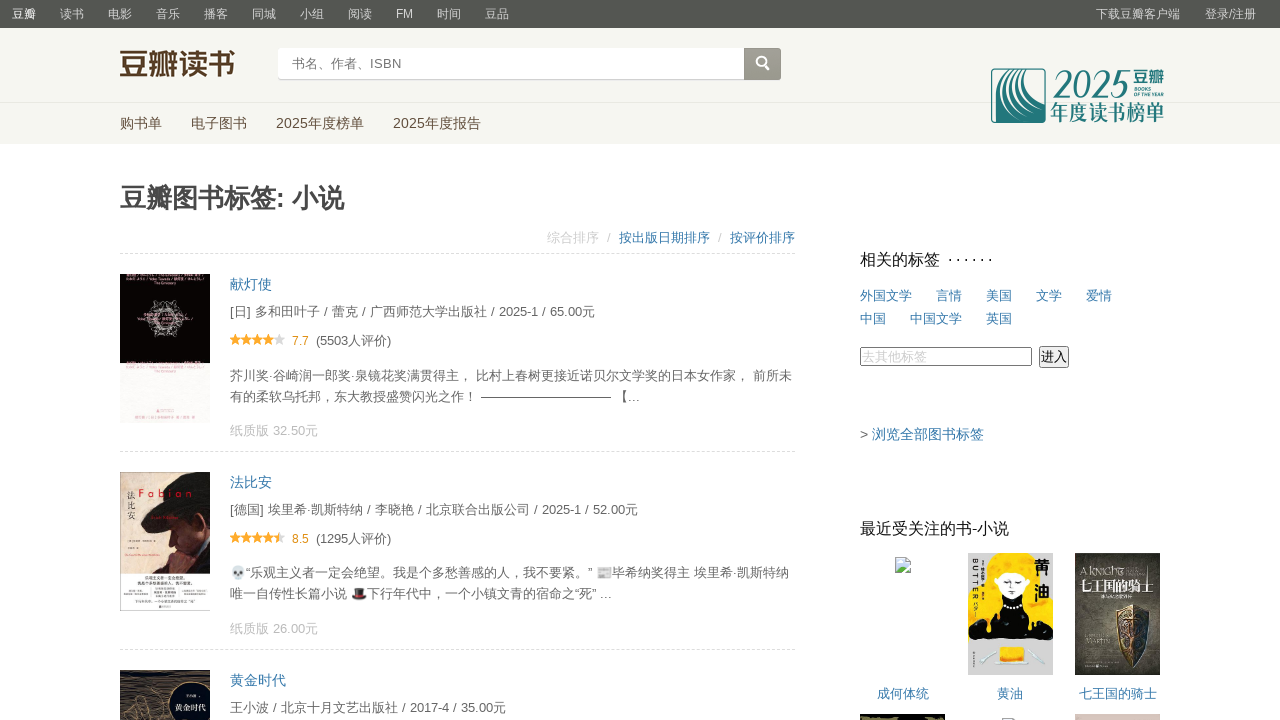

Book items loaded on page 8
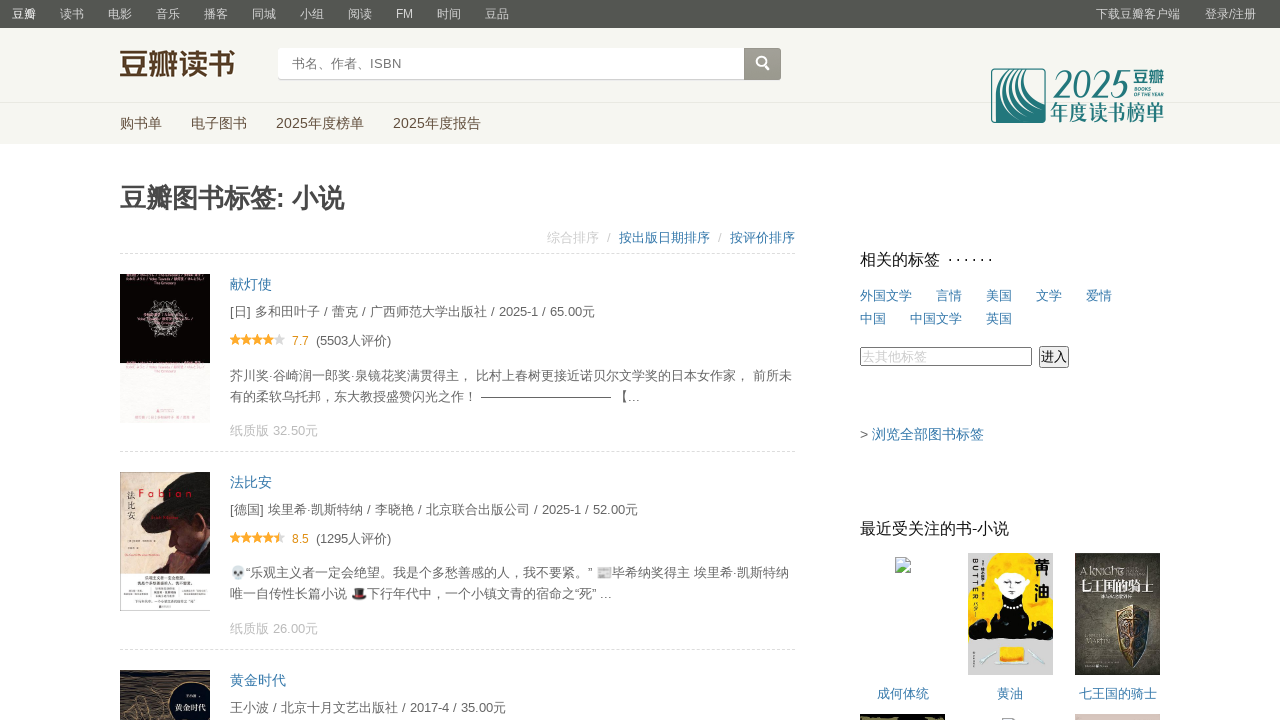

Navigated to page 9 of book listings with offset 160
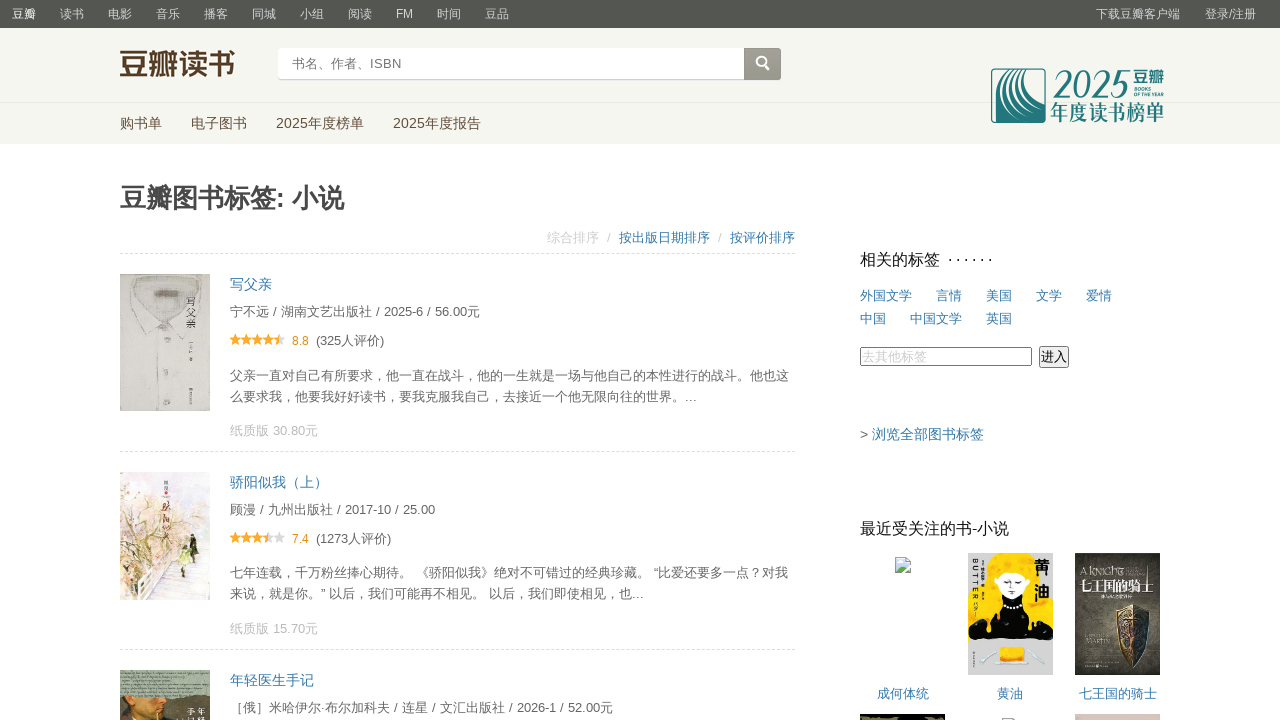

Book items loaded on page 9
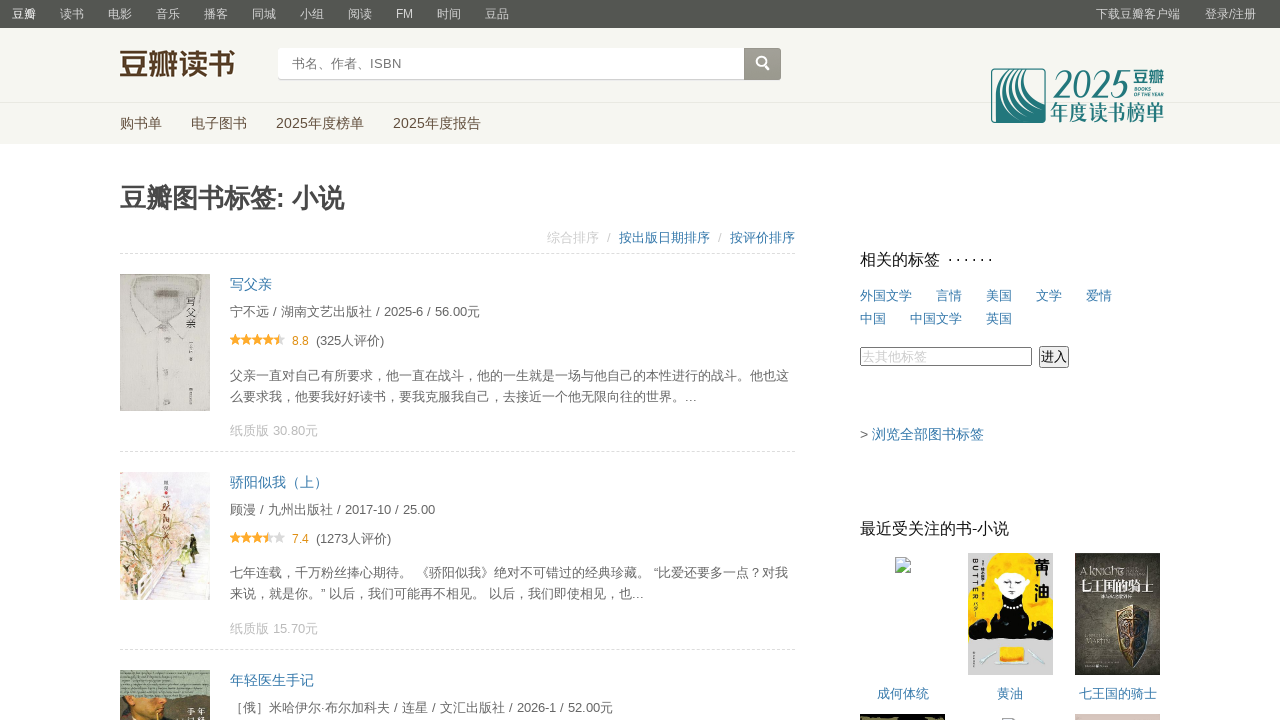

Navigated to page 10 of book listings with offset 180
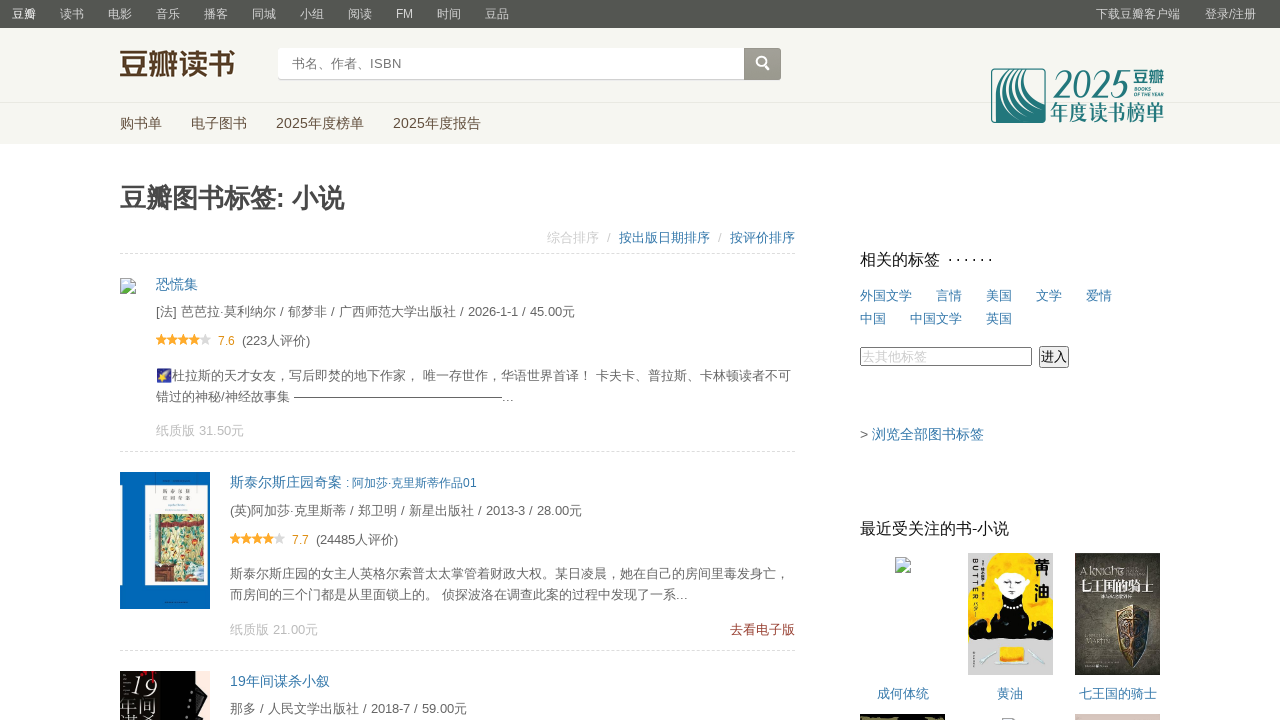

Book items loaded on page 10
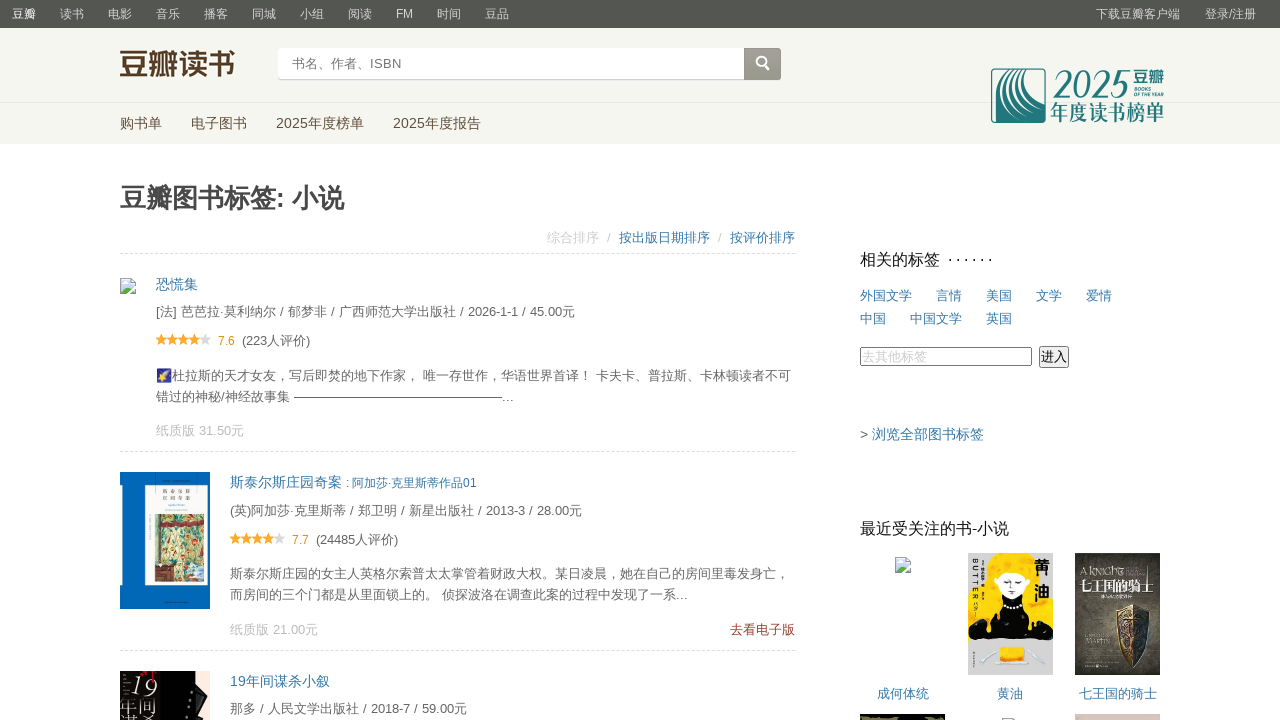

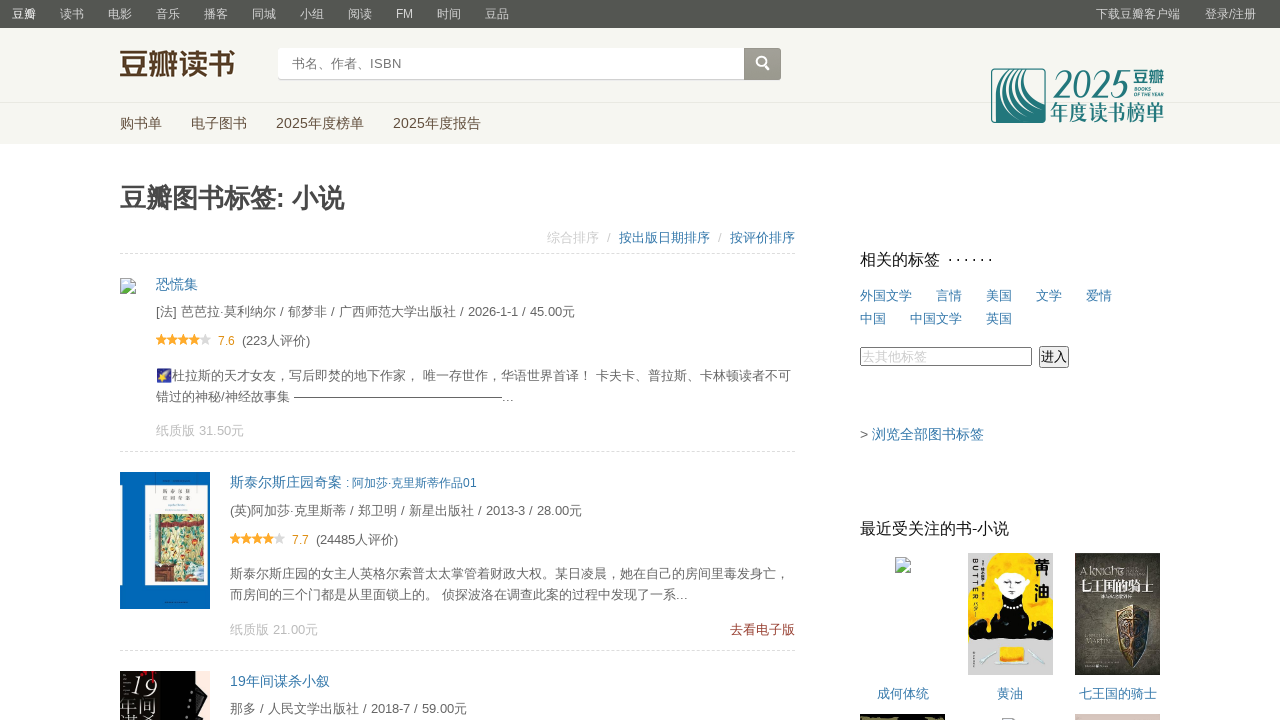